Tests adding todo items to the list by filling the input and pressing Enter, verifying items are added correctly

Starting URL: https://demo.playwright.dev/todomvc

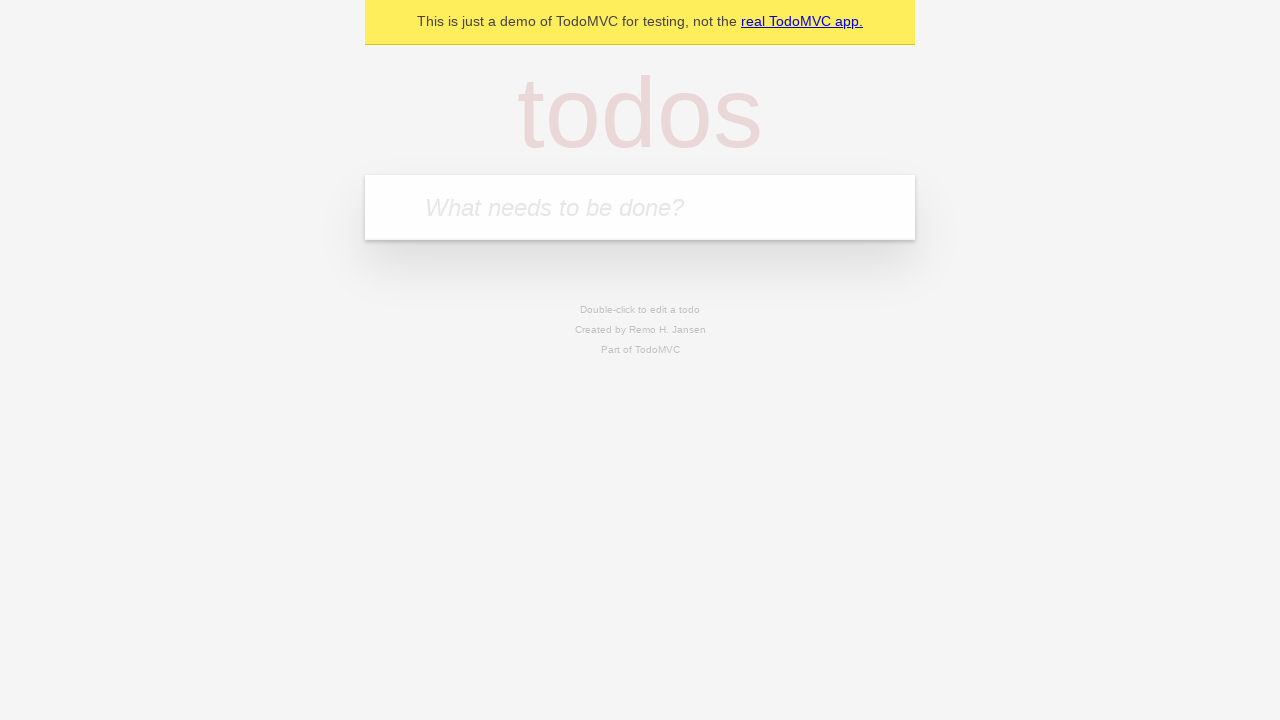

Filled new todo input with 'buy some cheese' on .new-todo
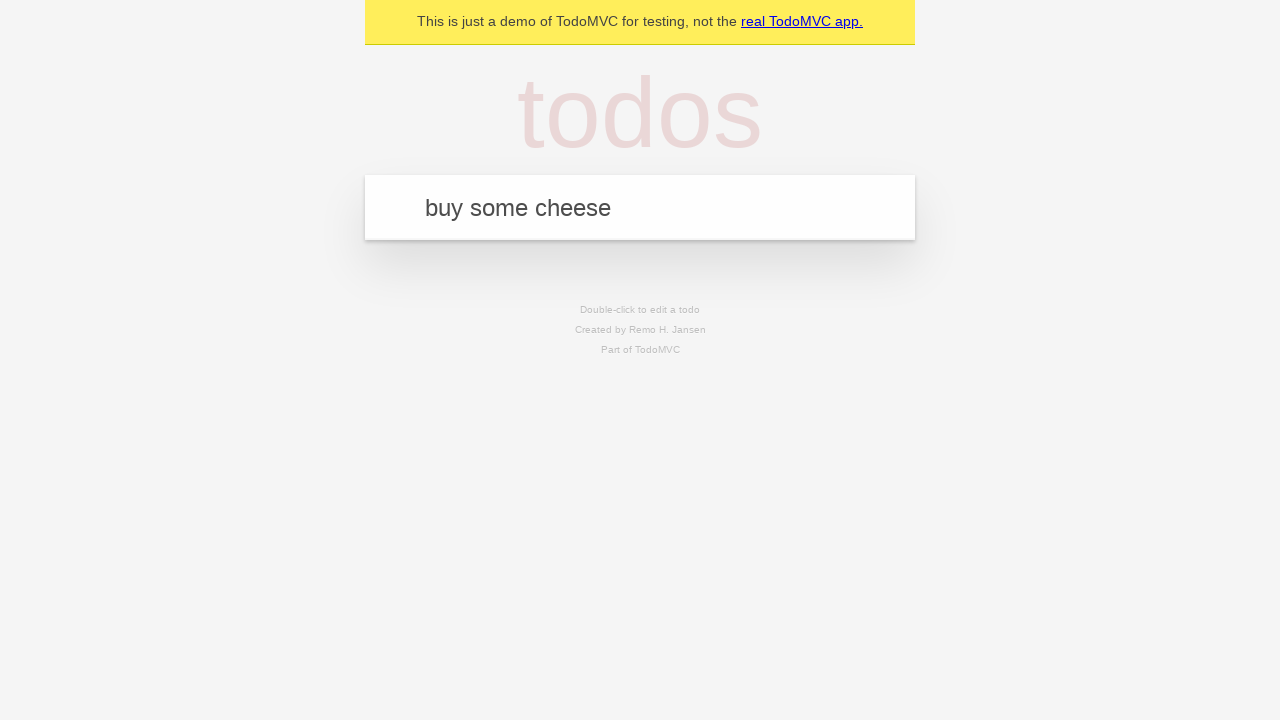

Pressed Enter to add first todo item on .new-todo
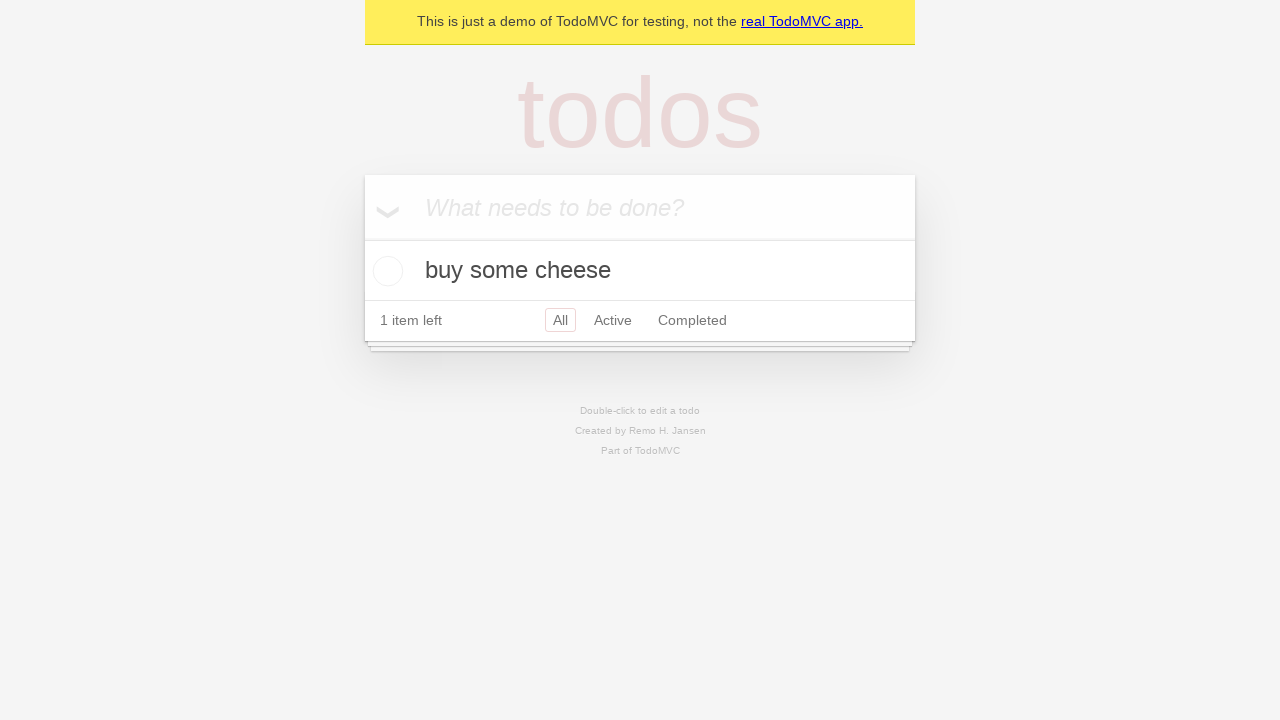

First todo item appeared in the list
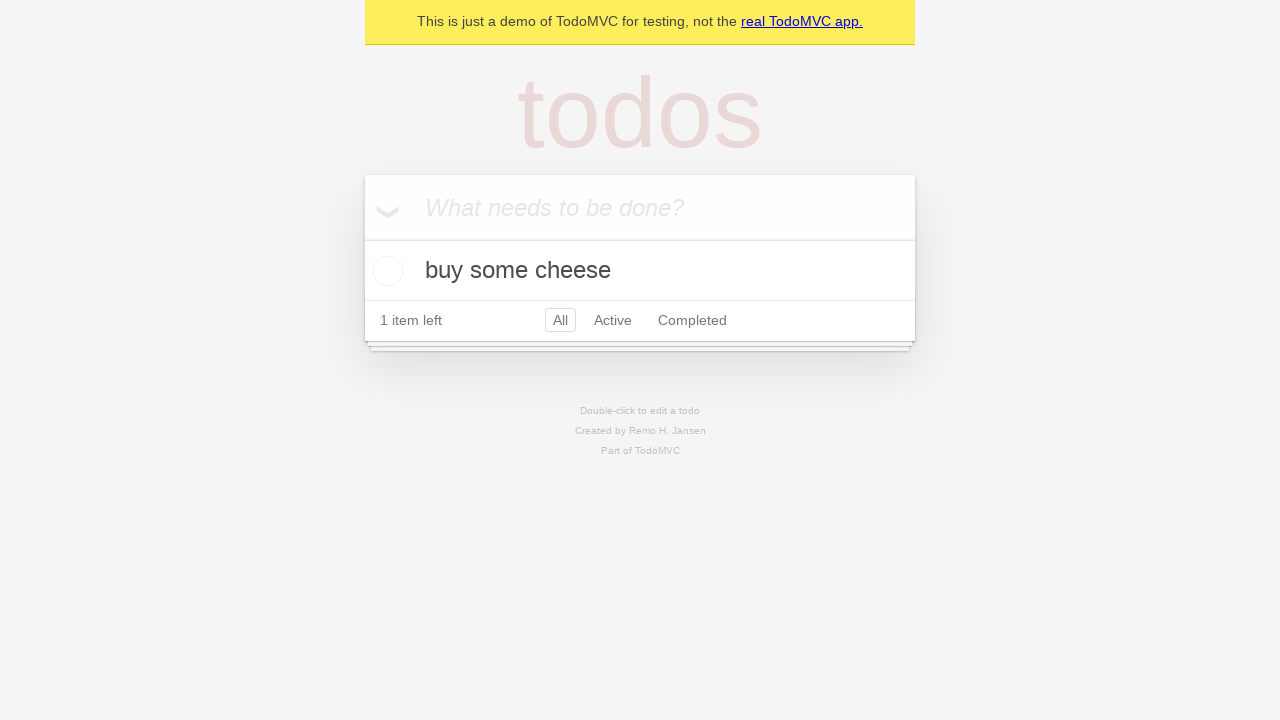

Filled new todo input with 'feed the cat' on .new-todo
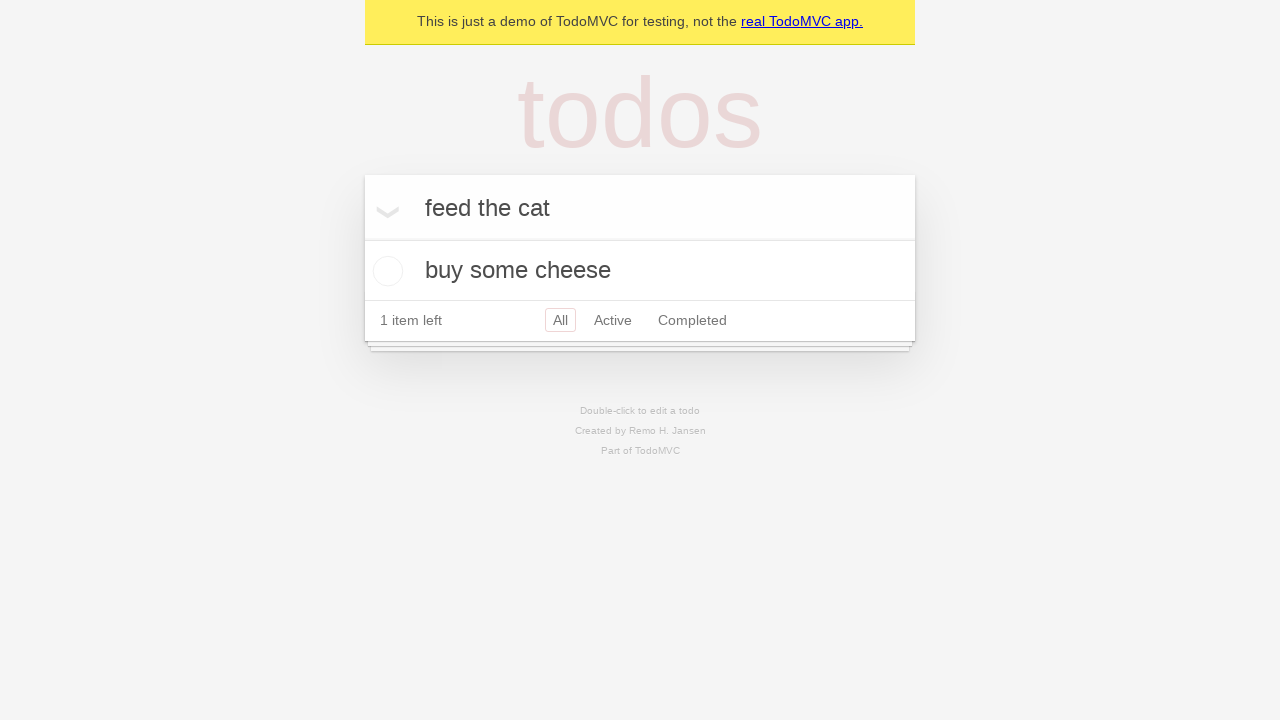

Pressed Enter to add second todo item on .new-todo
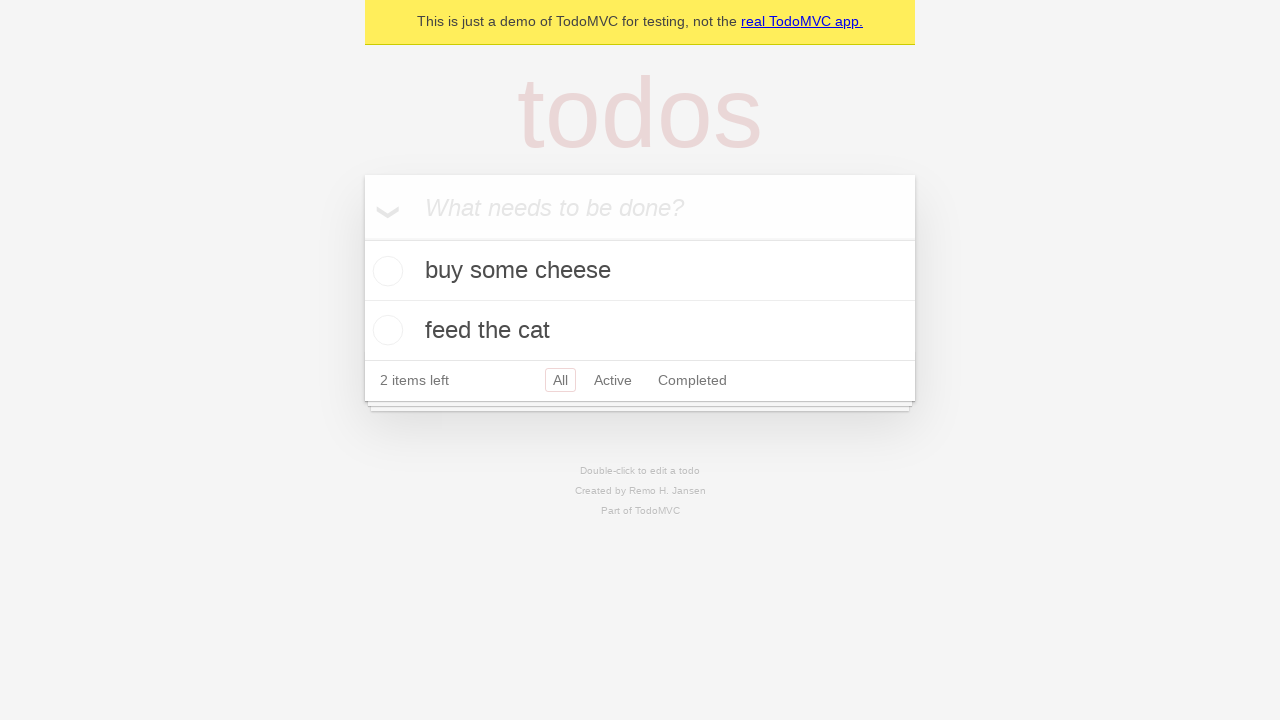

Second todo item appeared in the list
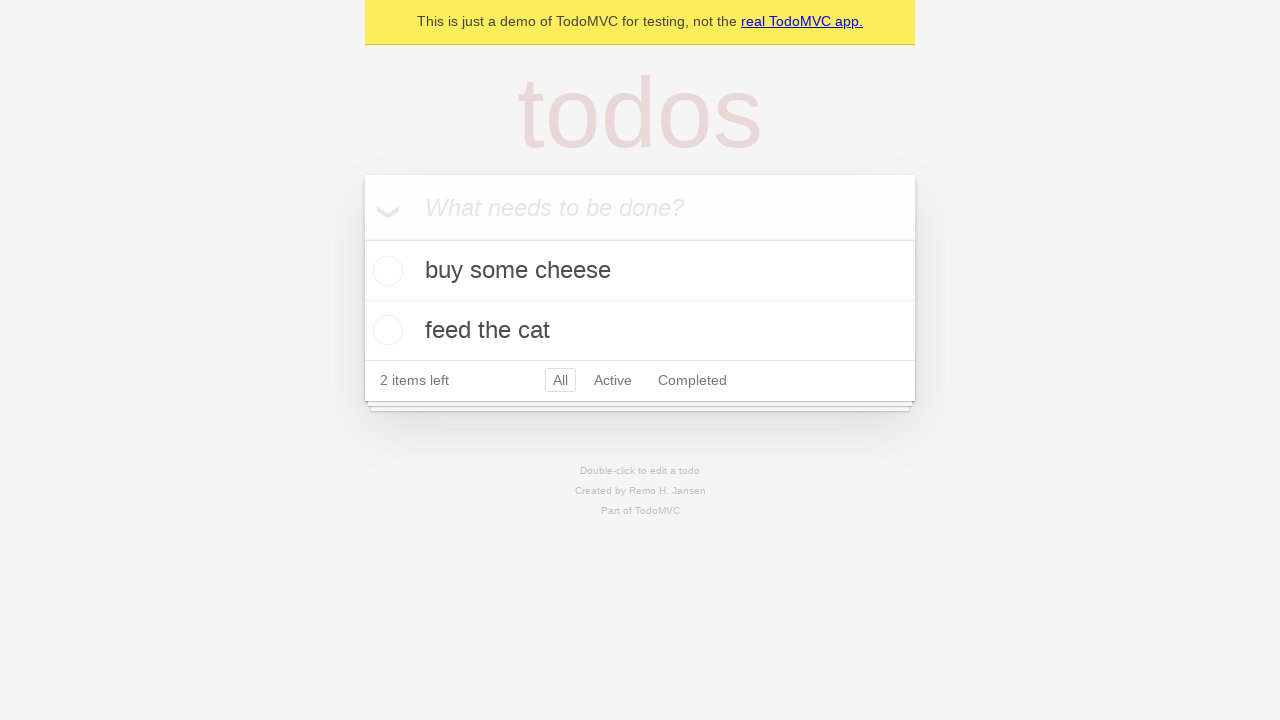

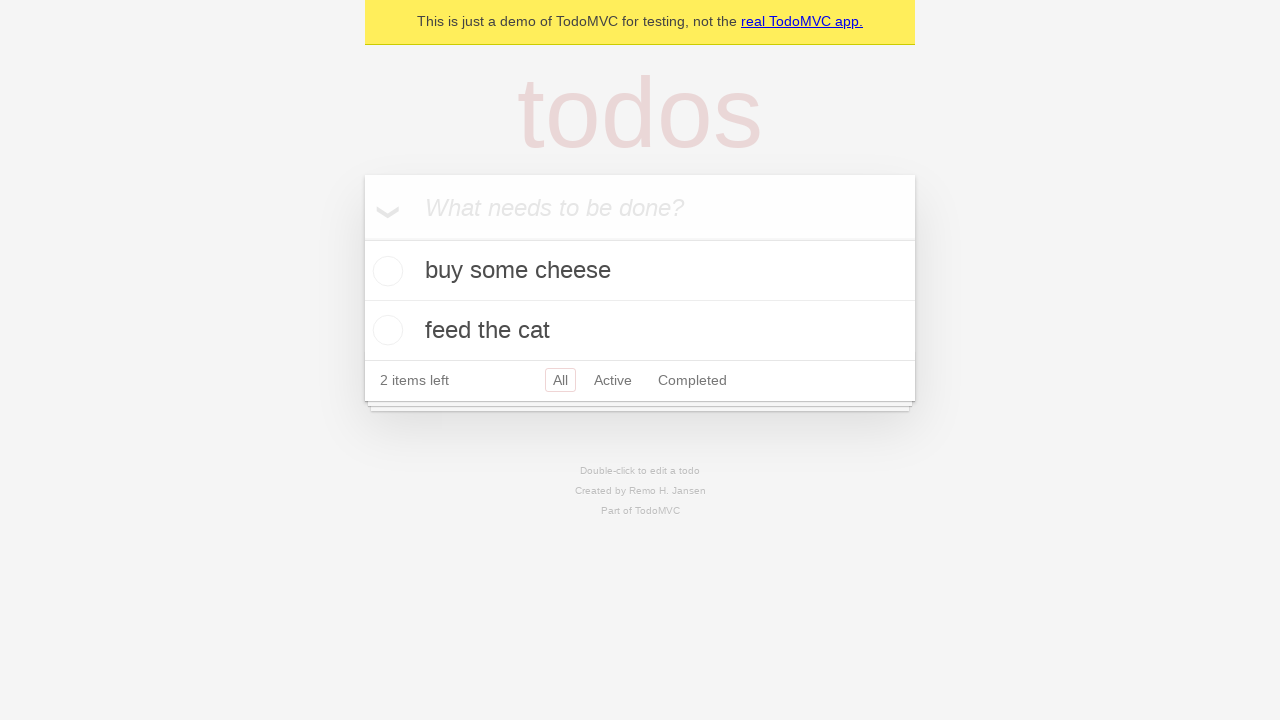